Tests file download functionality by clicking the download button and waiting for the download to complete on a demo QA site.

Starting URL: https://demoqa.com/upload-download

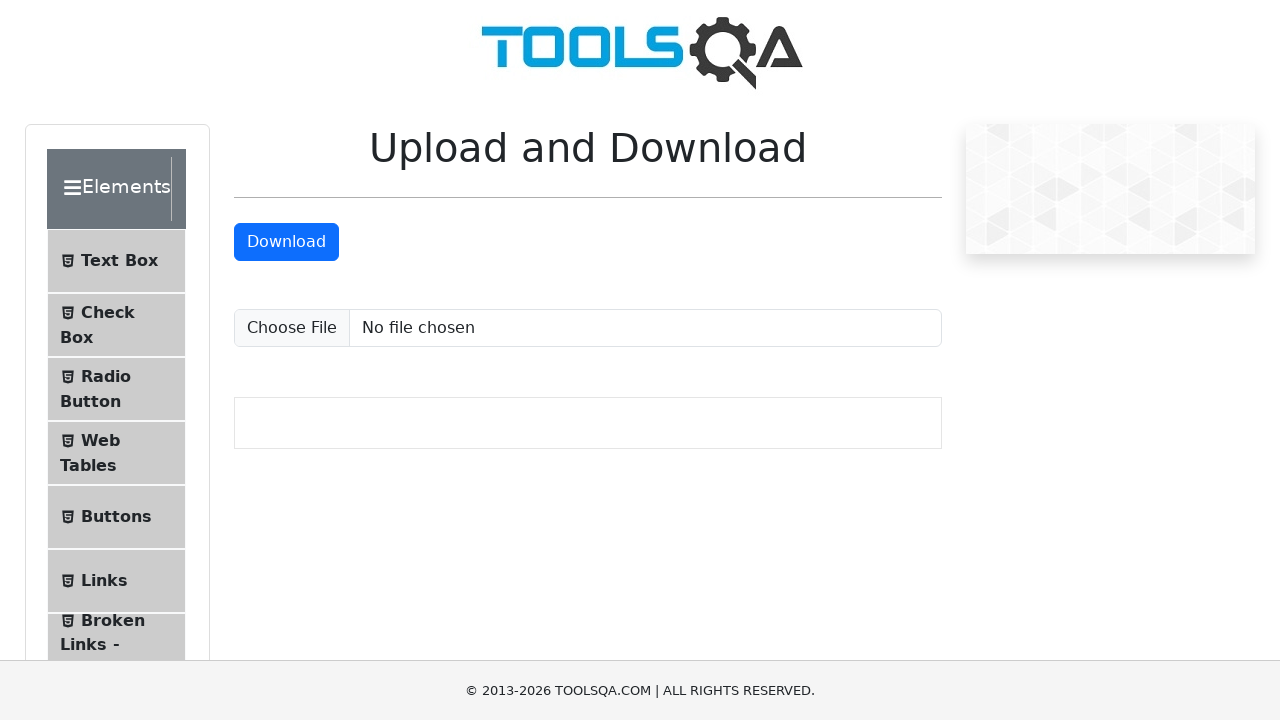

Download button loaded on the page
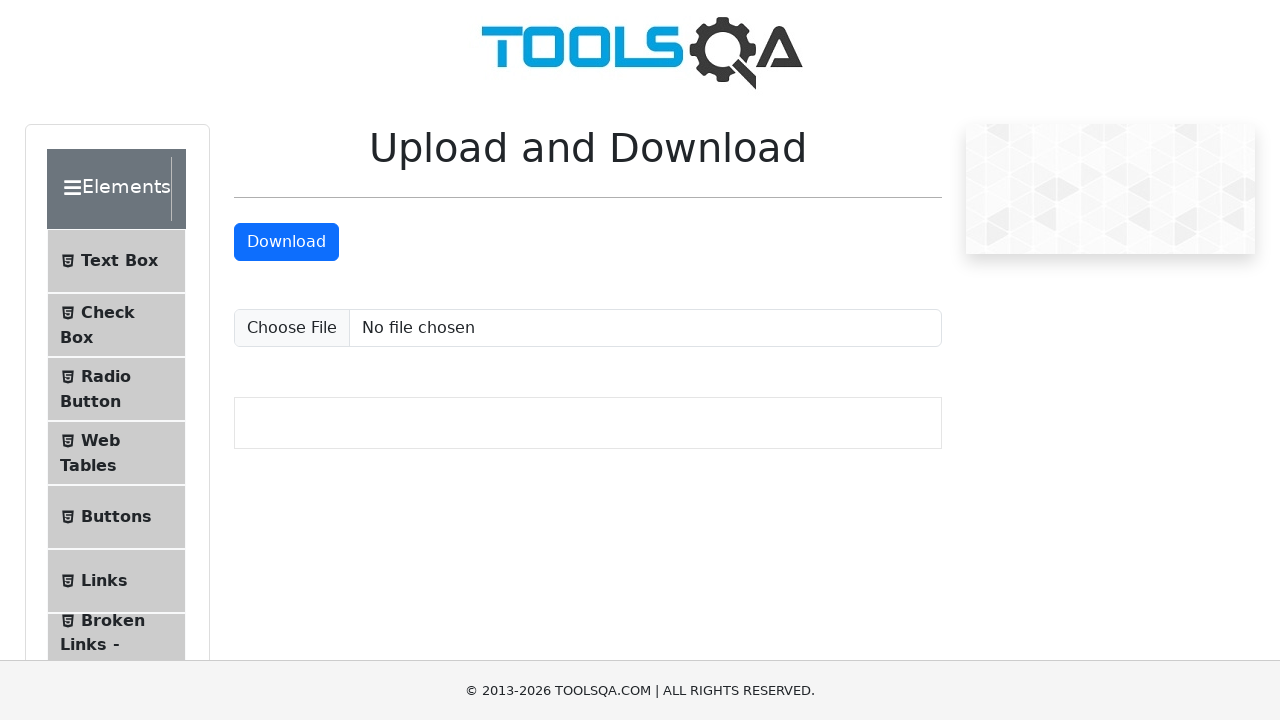

Clicked the download button to initiate file download at (286, 242) on #downloadButton
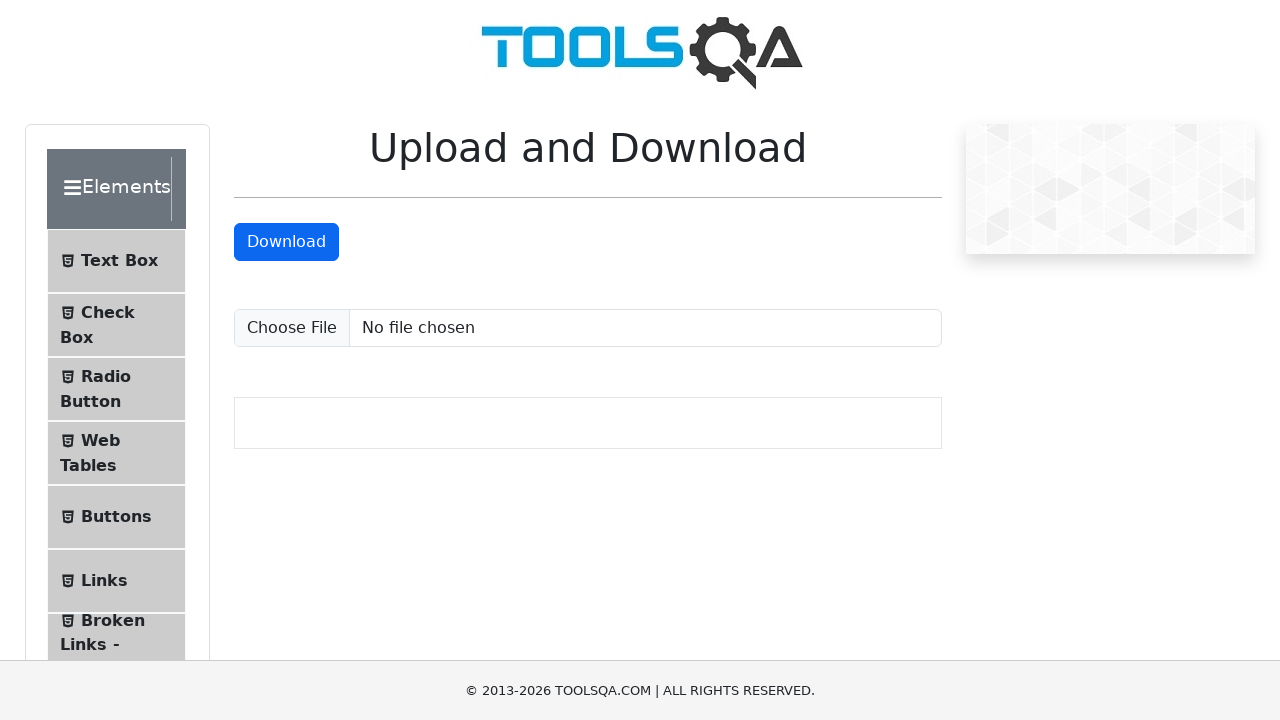

File download completed
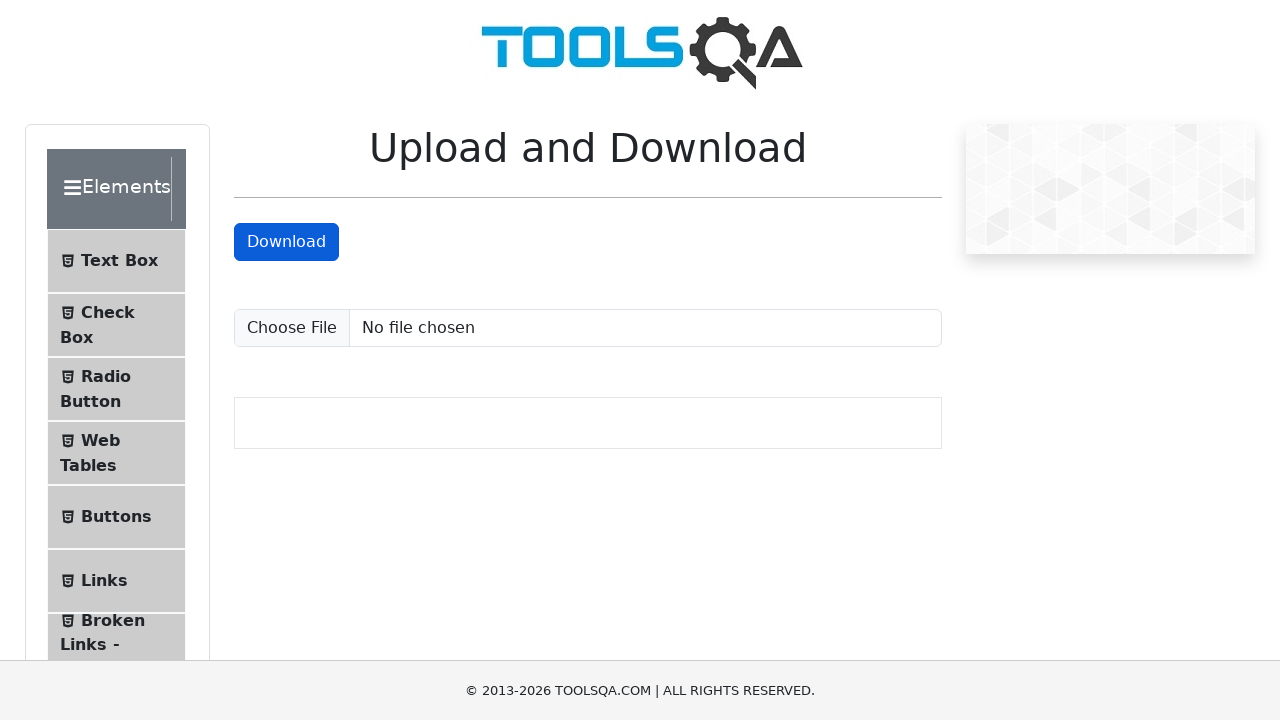

Verified that downloaded file is sampleFile.jpeg
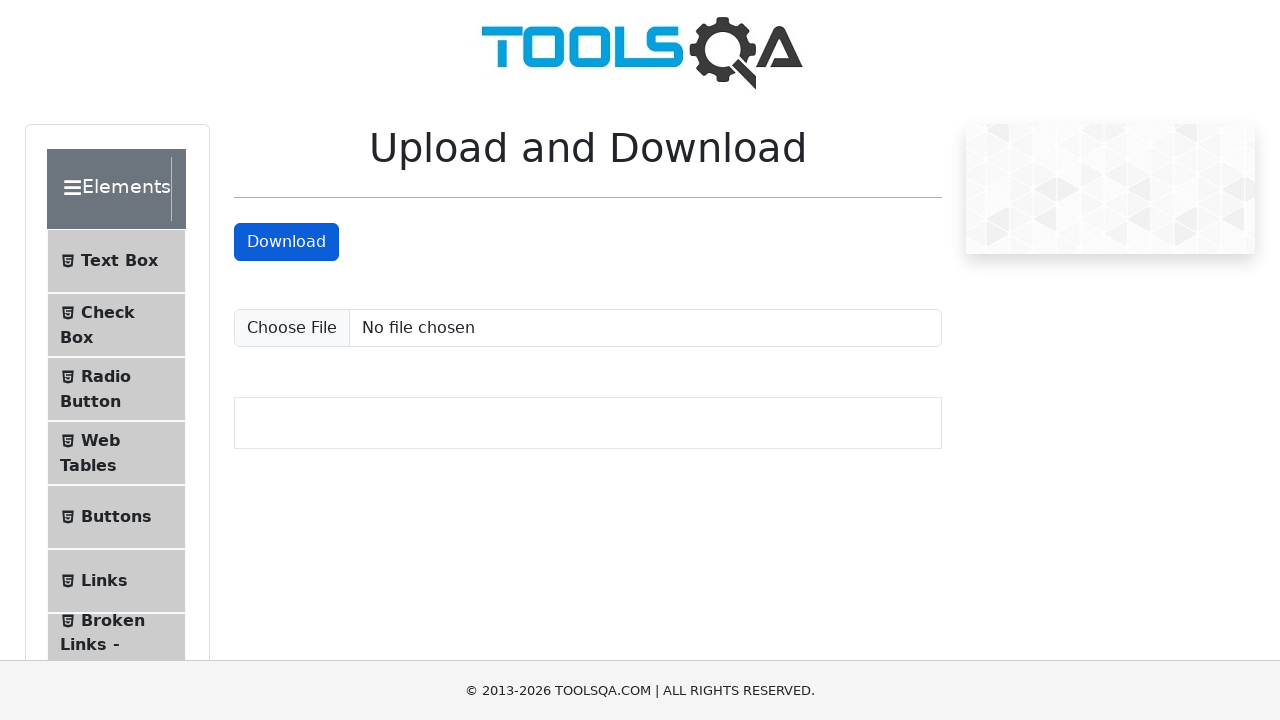

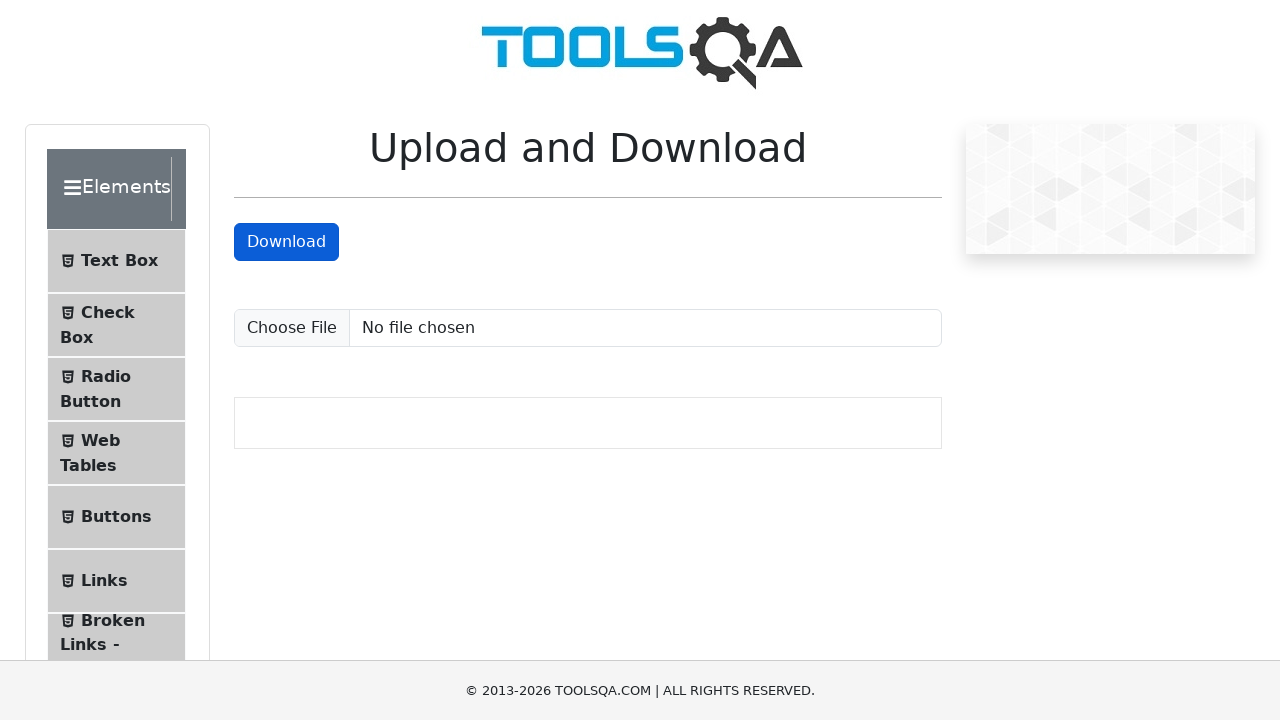